Tests new tab functionality by opening a new tab and managing window handles

Starting URL: https://formy-project.herokuapp.com/switch-window

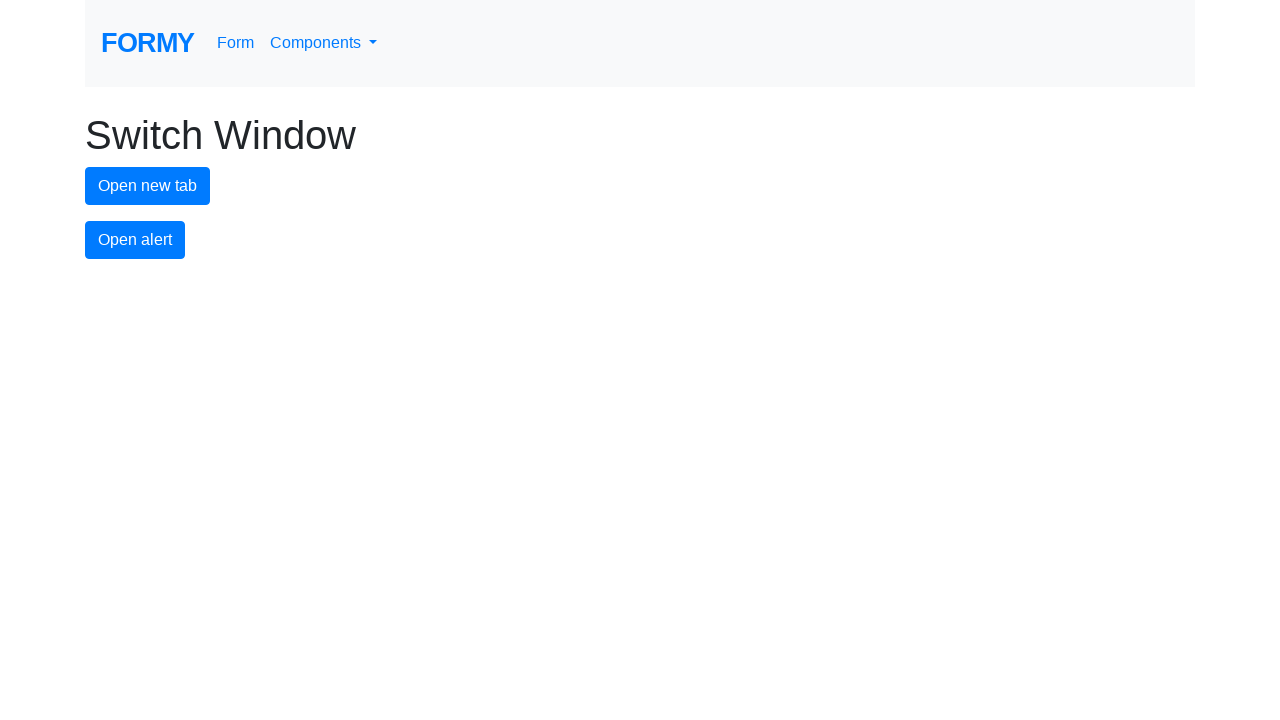

Clicked the new tab button to open a new tab at (148, 186) on #new-tab-button
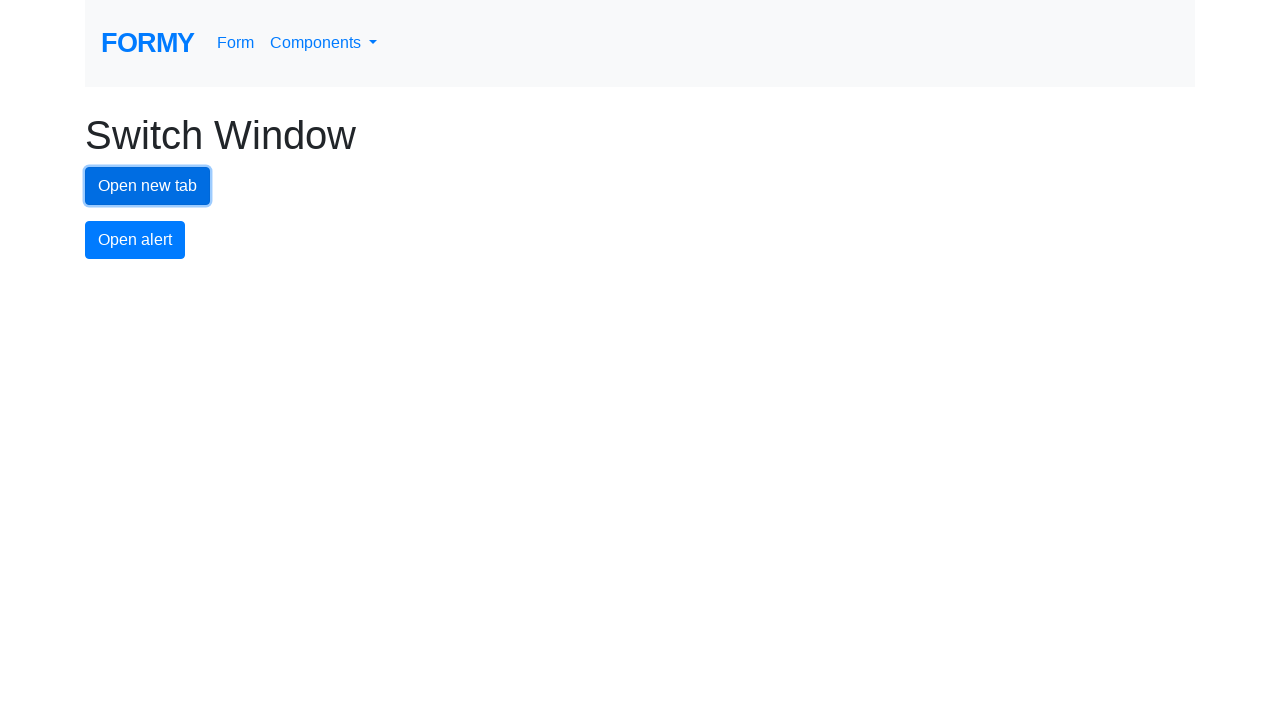

New tab opened and page reference obtained
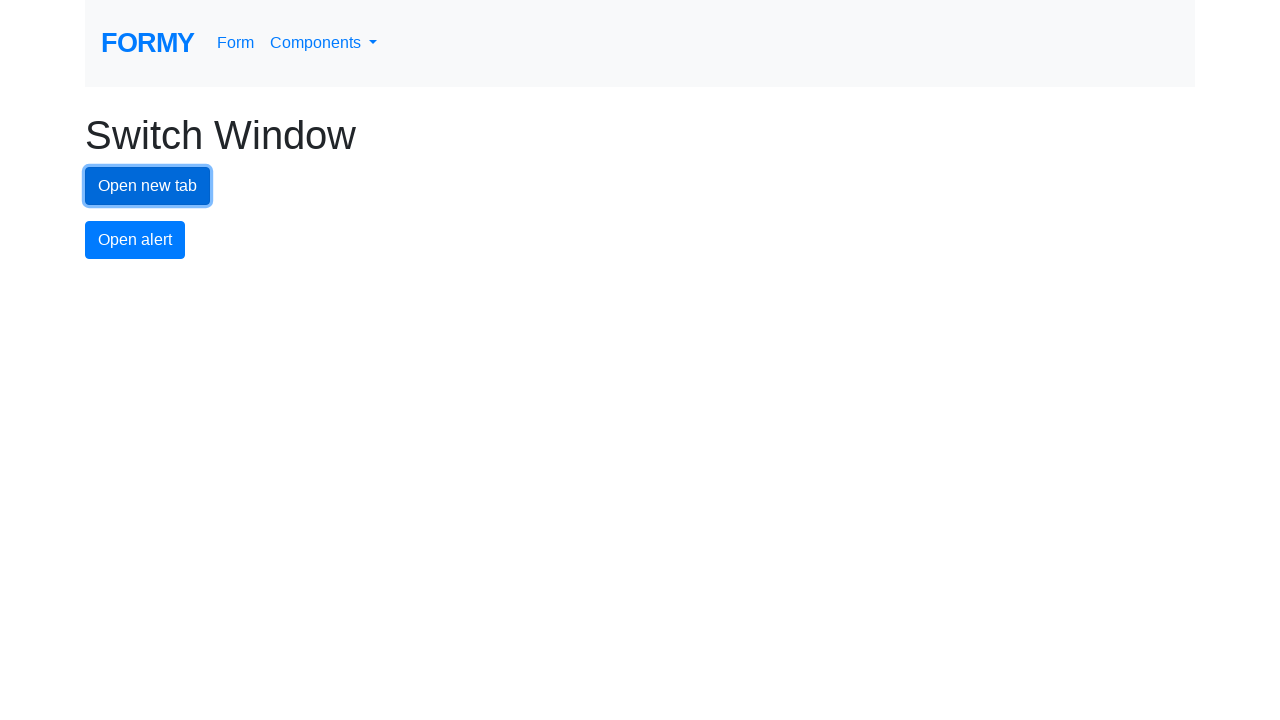

New tab finished loading
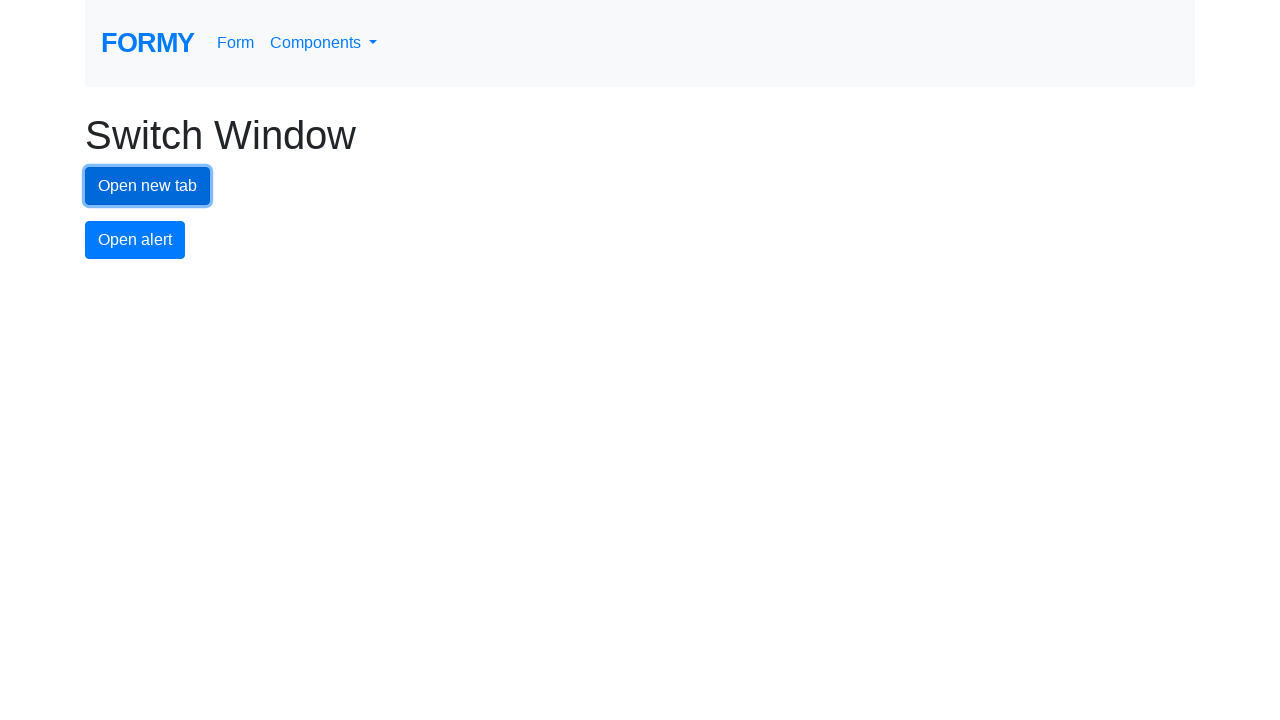

Closed the new tab
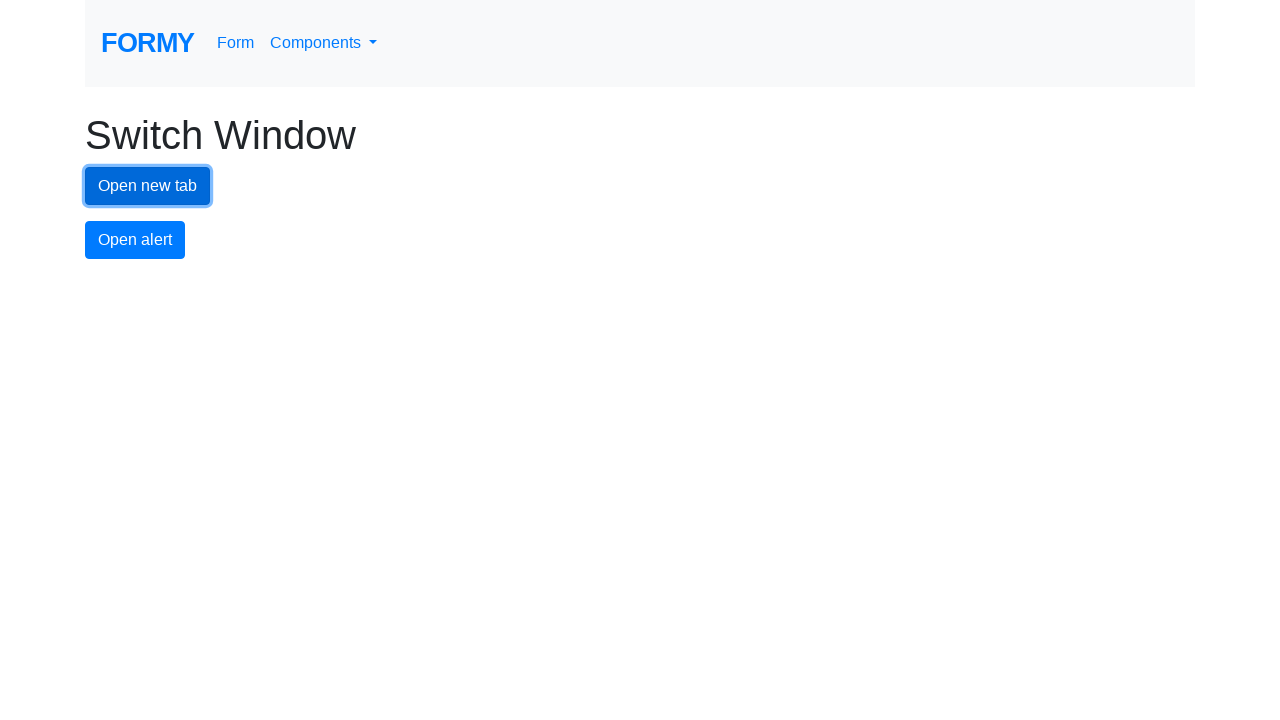

Waited 500ms to verify original tab is still responsive
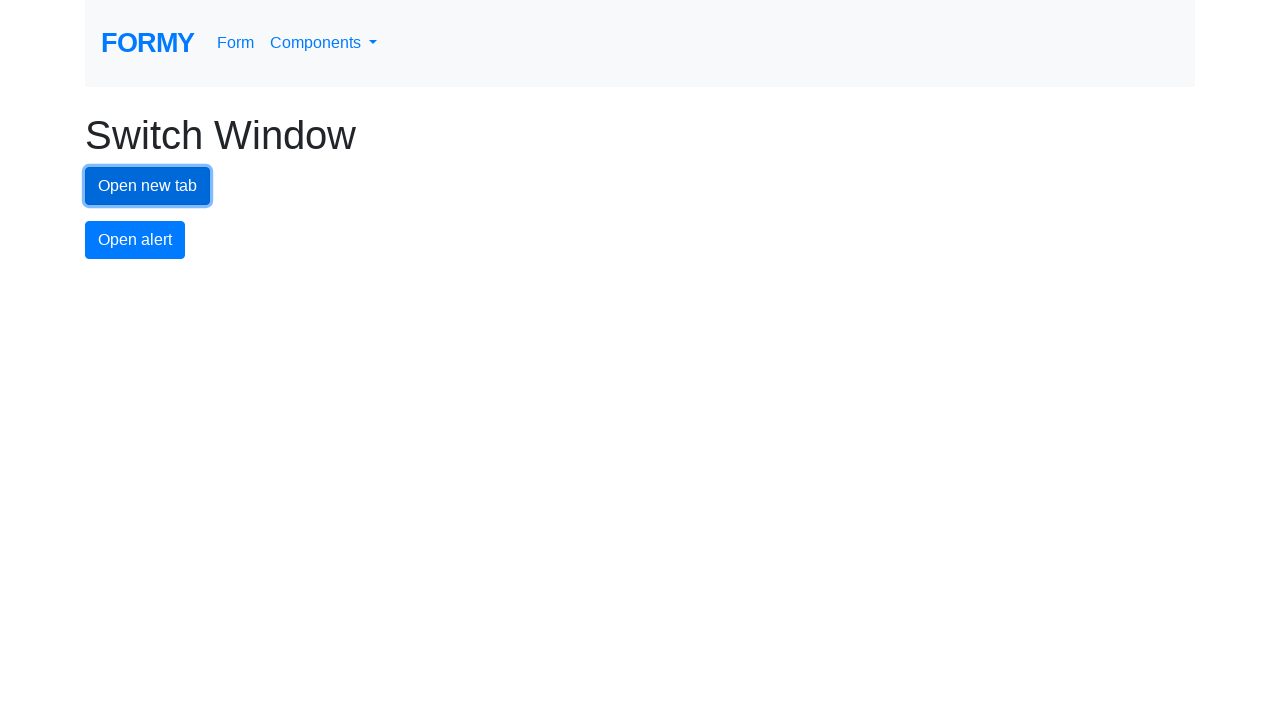

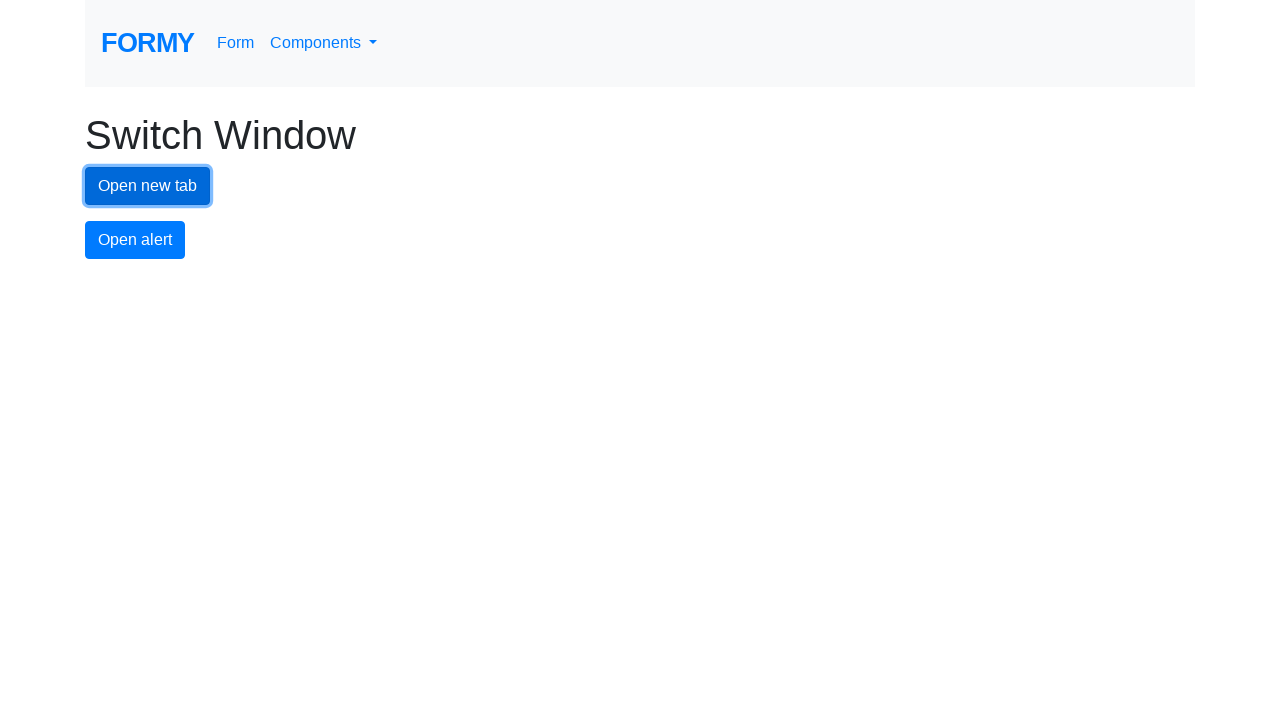